Tests login form error dismissal by clicking login without credentials, then clicking the X icon to dismiss the error message

Starting URL: https://www.saucedemo.com/

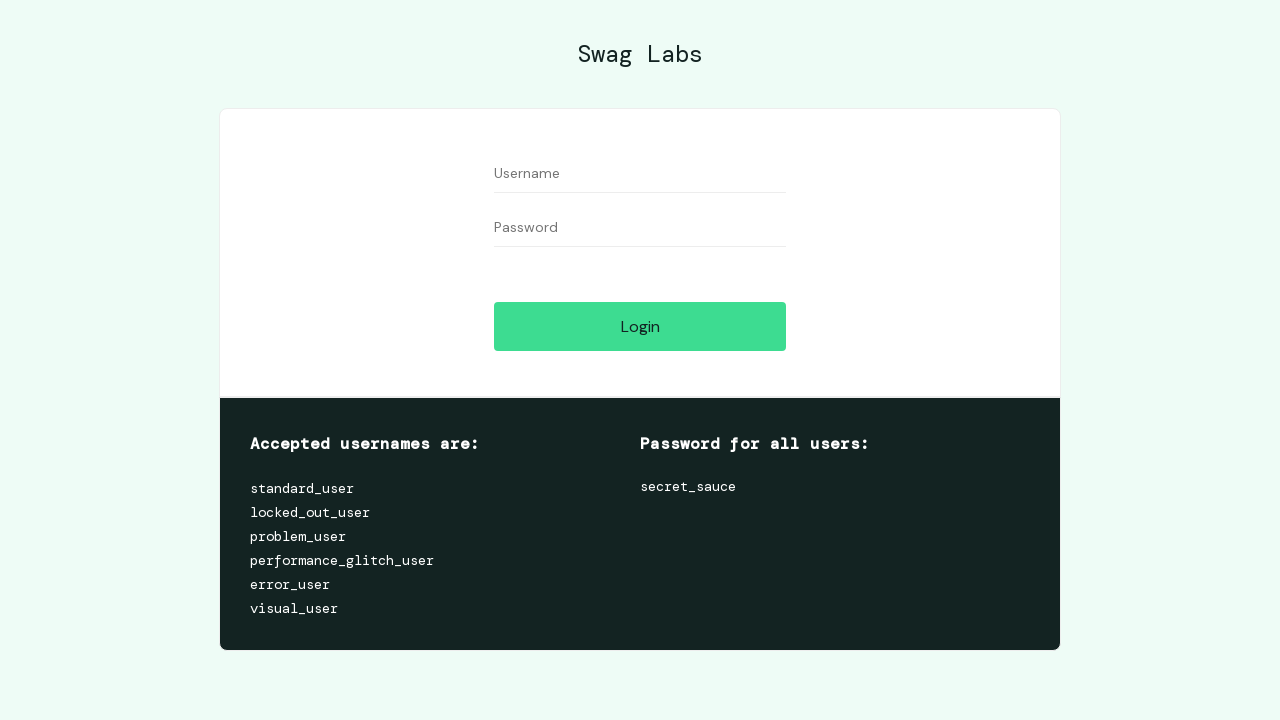

Clicked login button without entering credentials at (640, 326) on xpath=//*[@id='login-button']
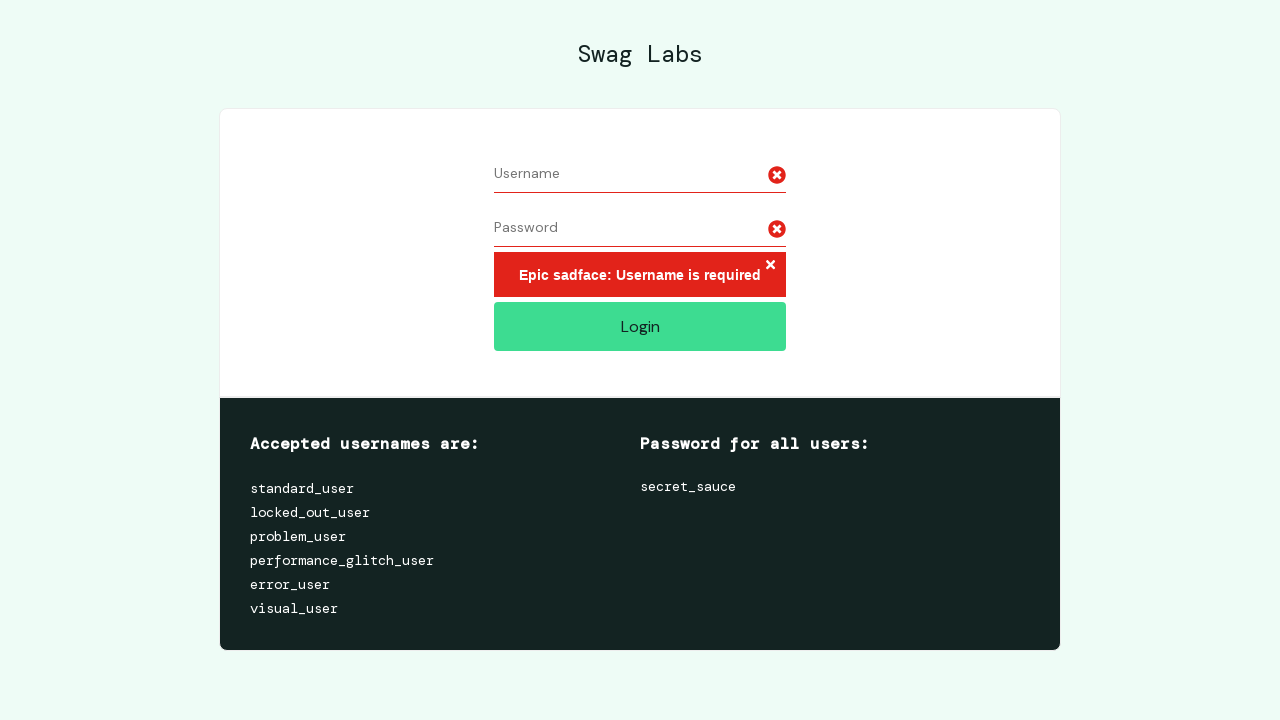

Error message appeared on login form
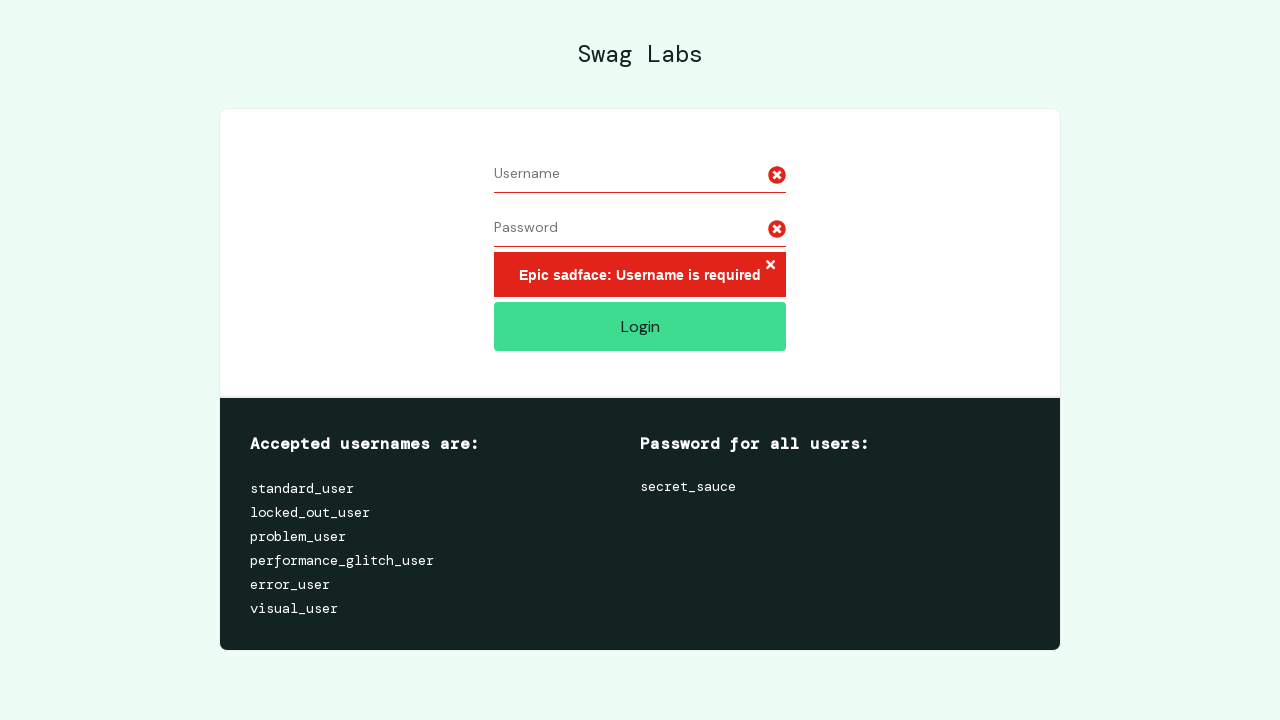

Clicked X icon to dismiss error message at (770, 266) on xpath=//*[@id='login_button_container']/div/form/div[3]/h3/button
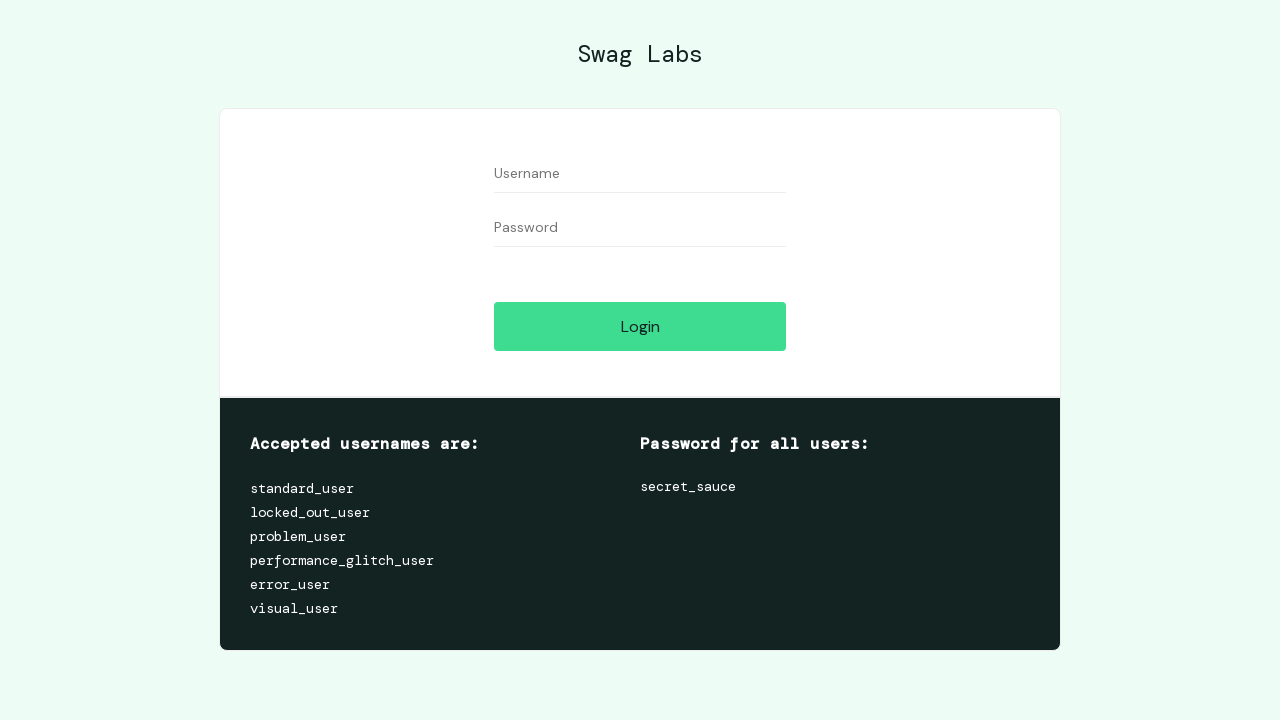

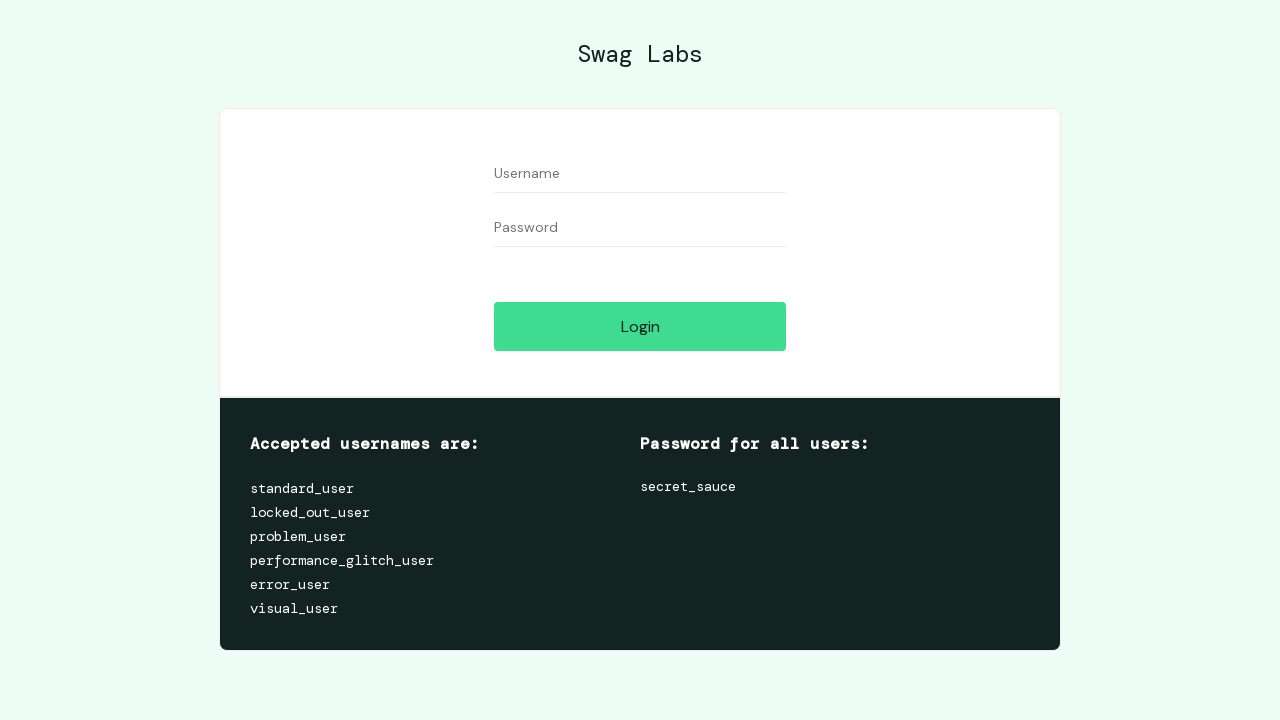